Tests drag and drop functionality by dragging an element from one position to another

Starting URL: http://sahitest.com/demo/dragDropMooTools.htm

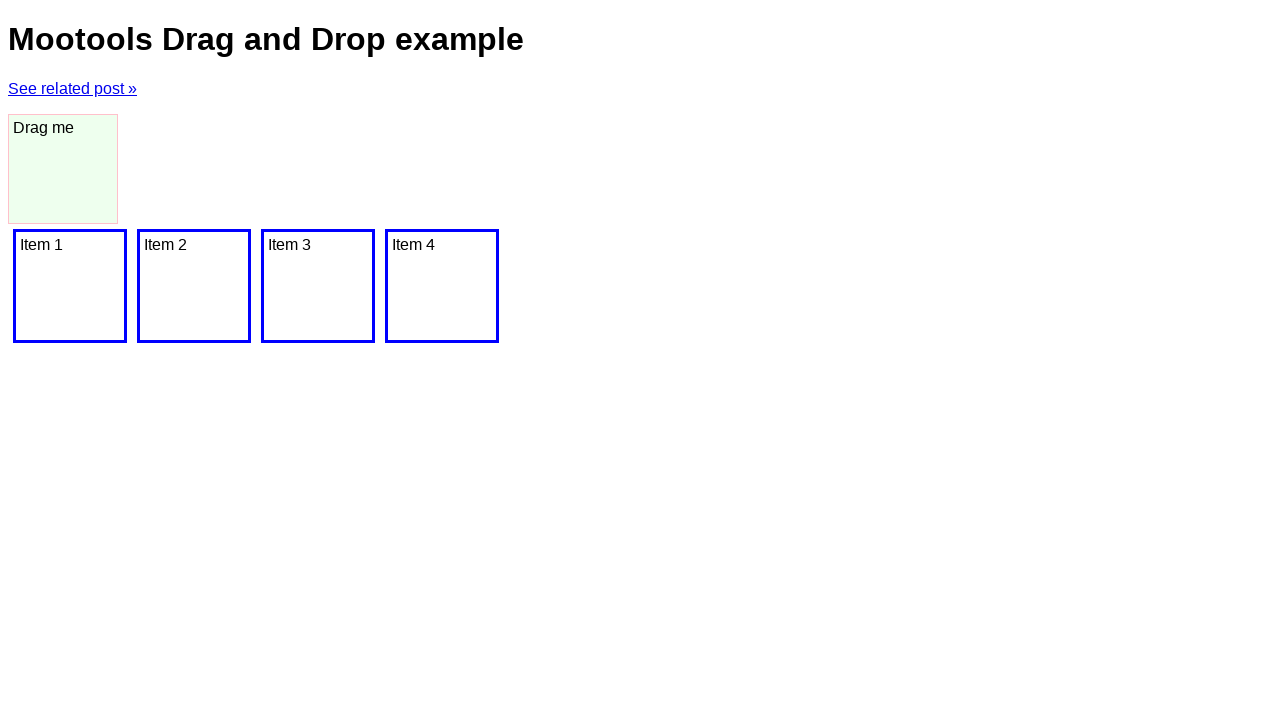

Navigated to drag and drop demo page
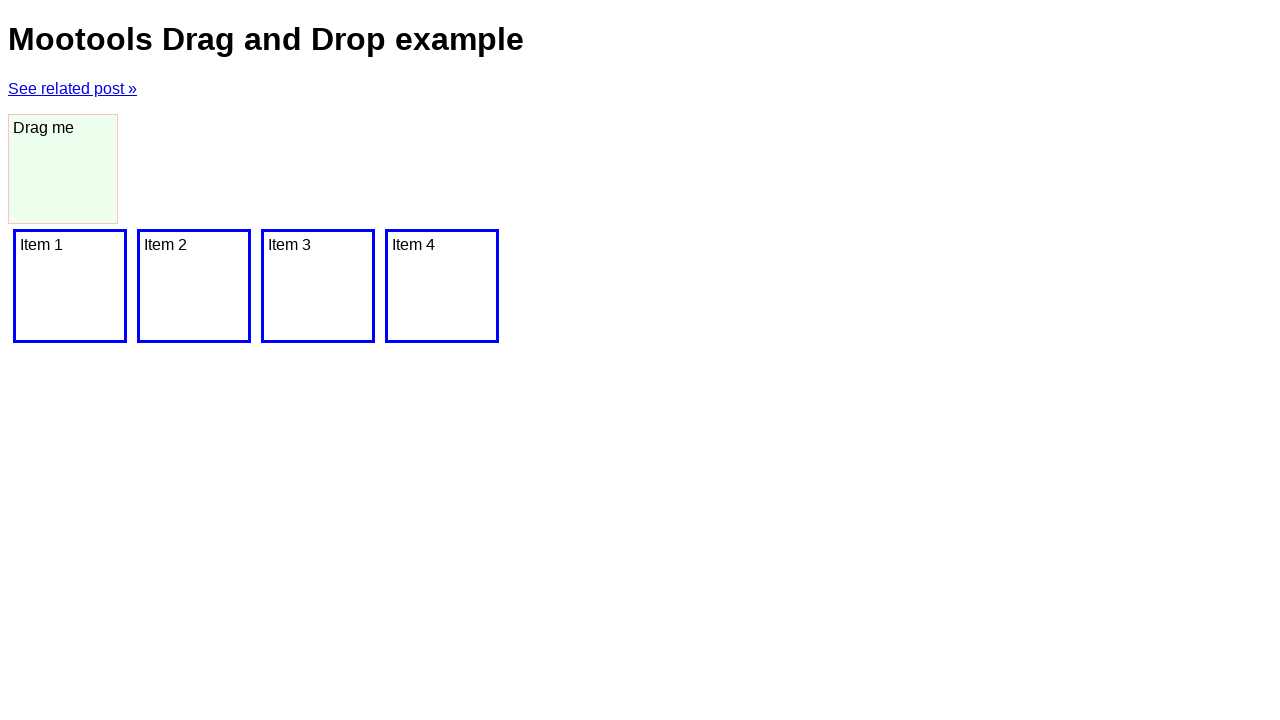

Located draggable element with id 'dragger'
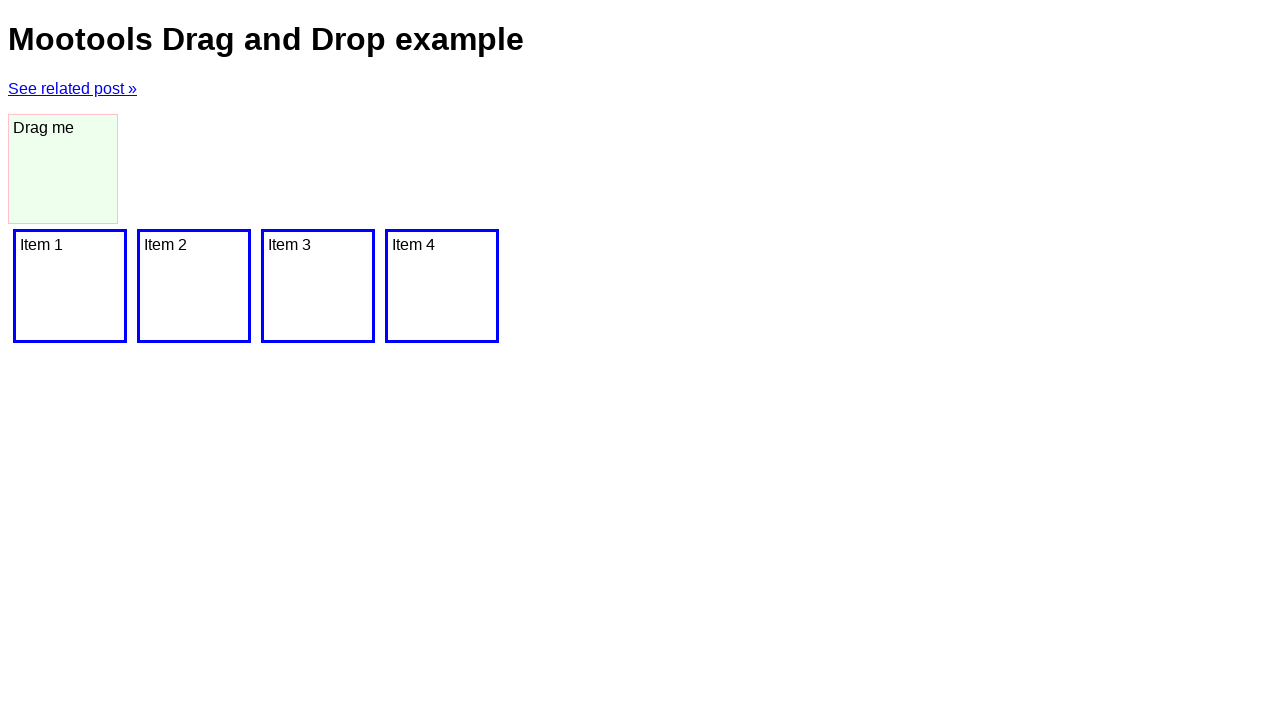

Located drop target element
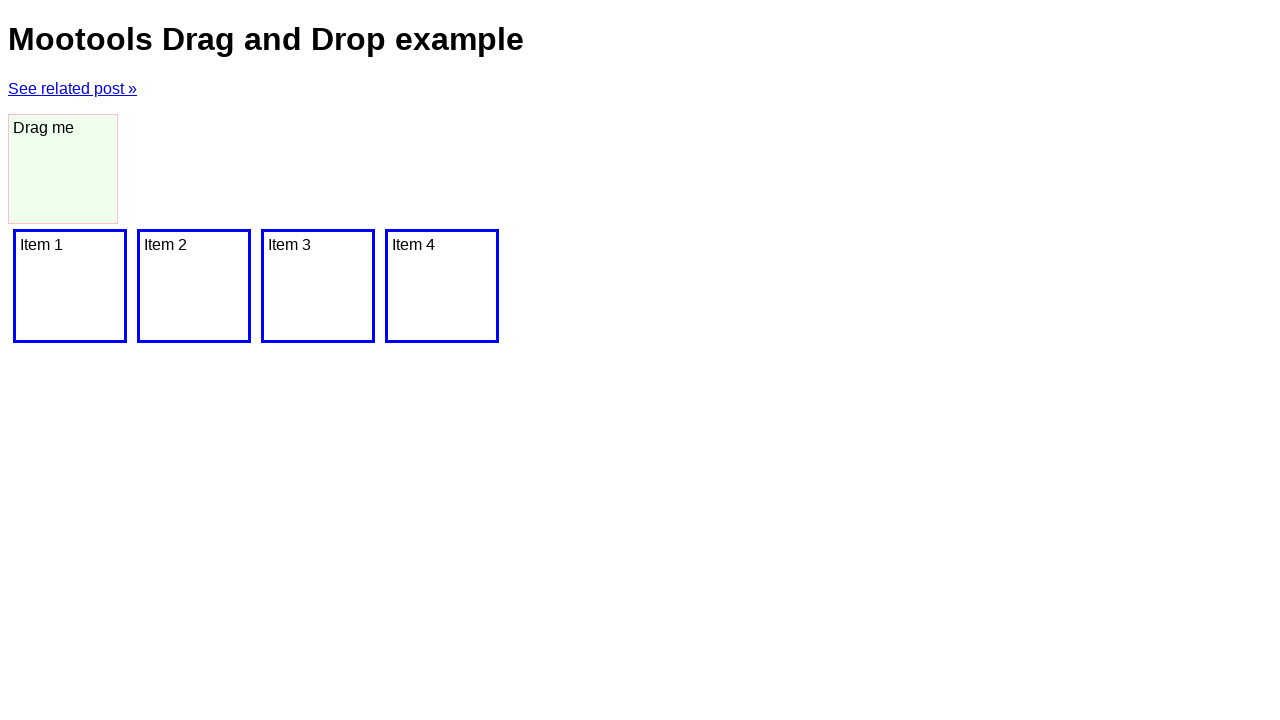

Dragged element from source to drop target at (70, 286)
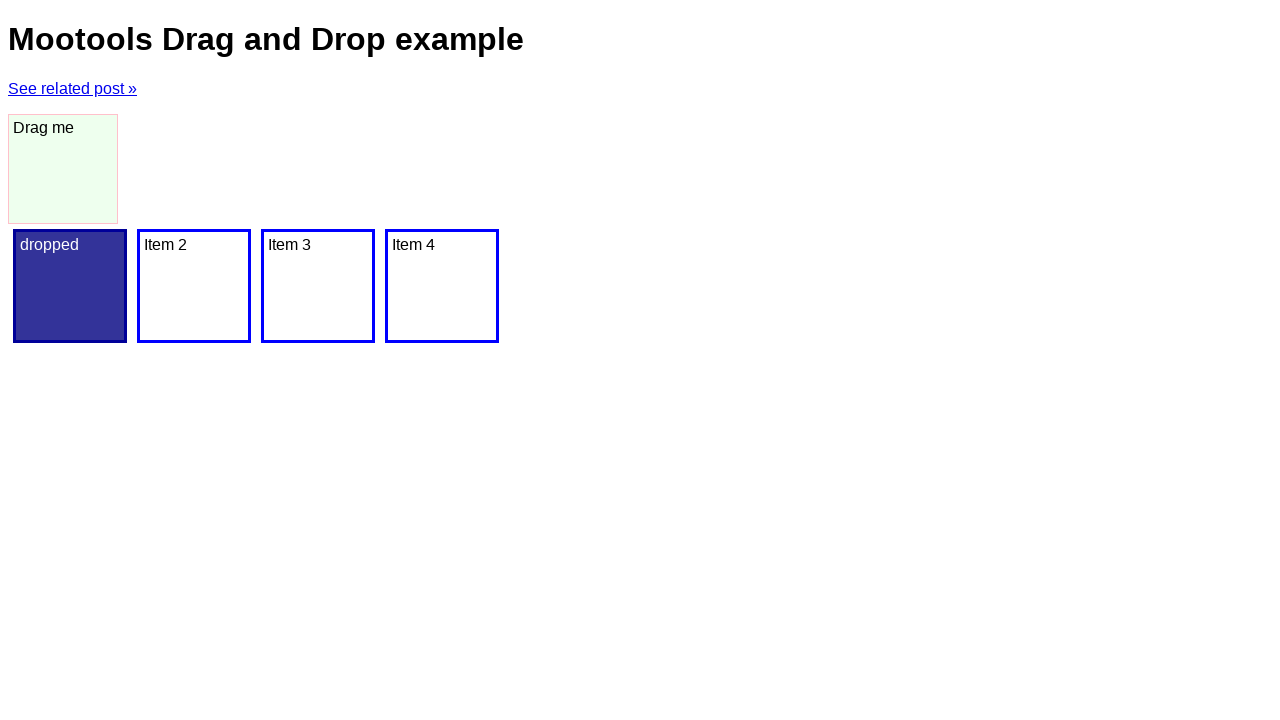

Waited 3 seconds to observe drag and drop result
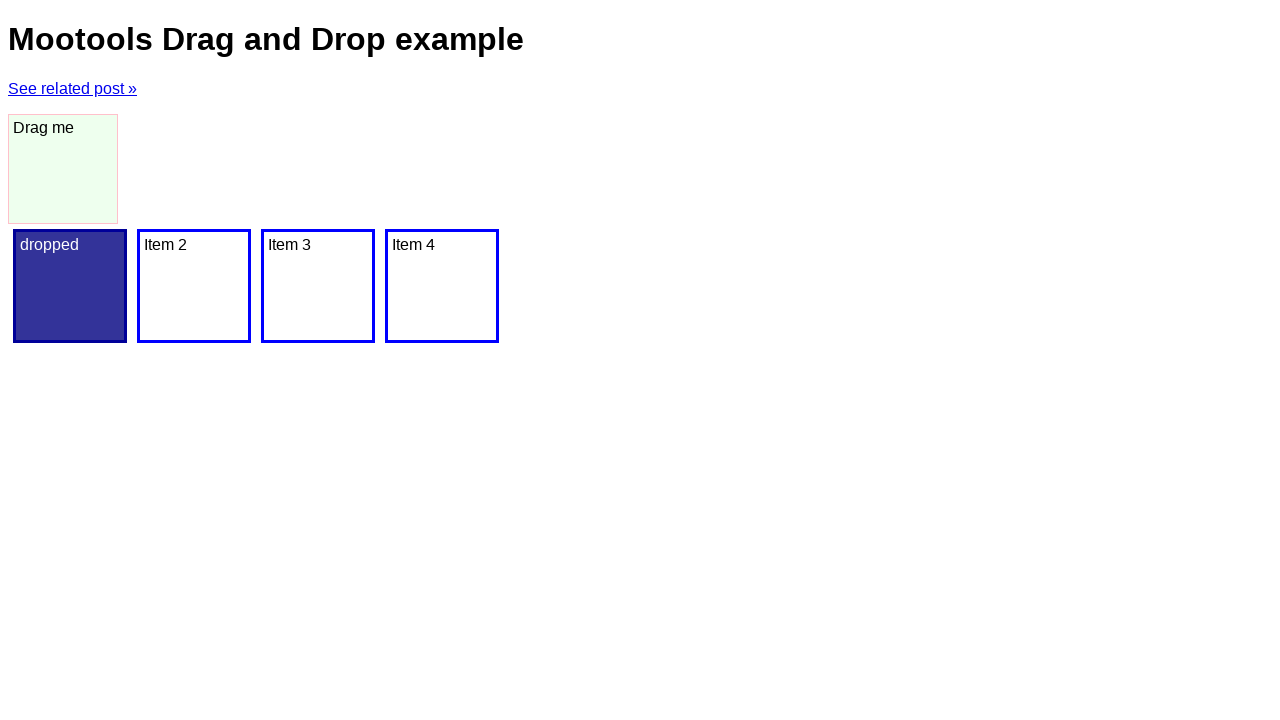

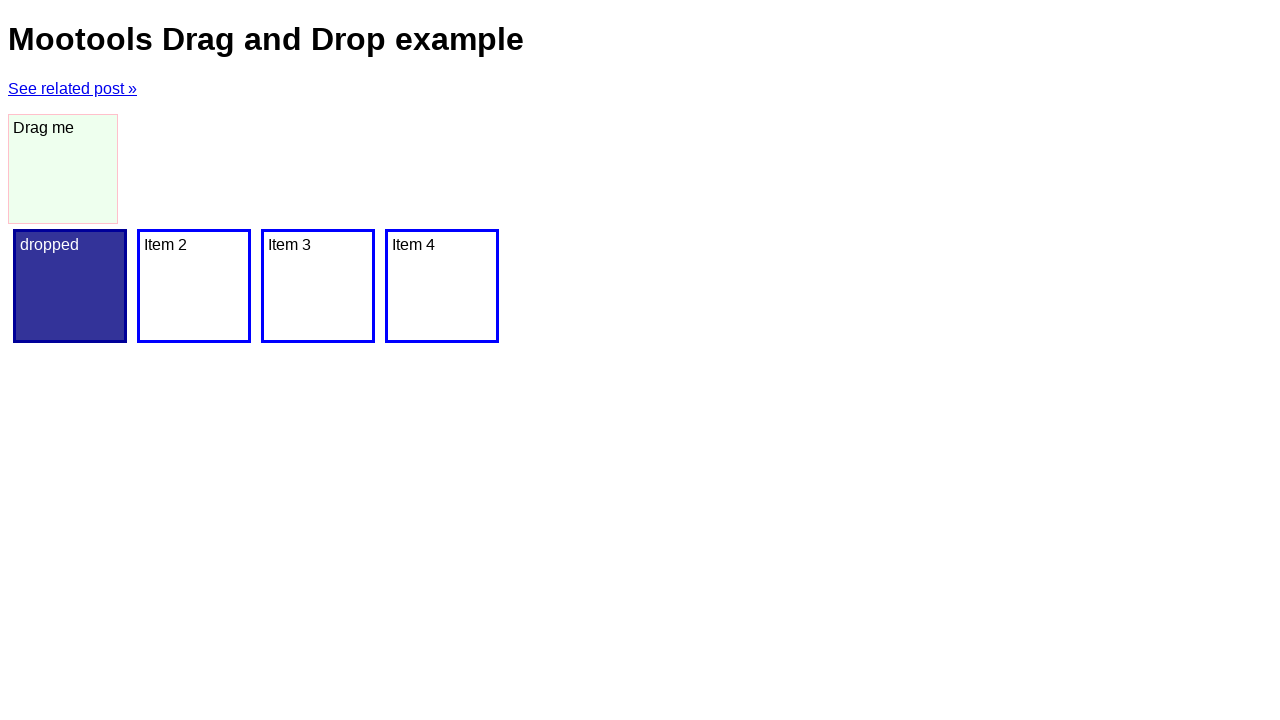